Tests editing a todo item by double-clicking and entering new text

Starting URL: https://demo.playwright.dev/todomvc

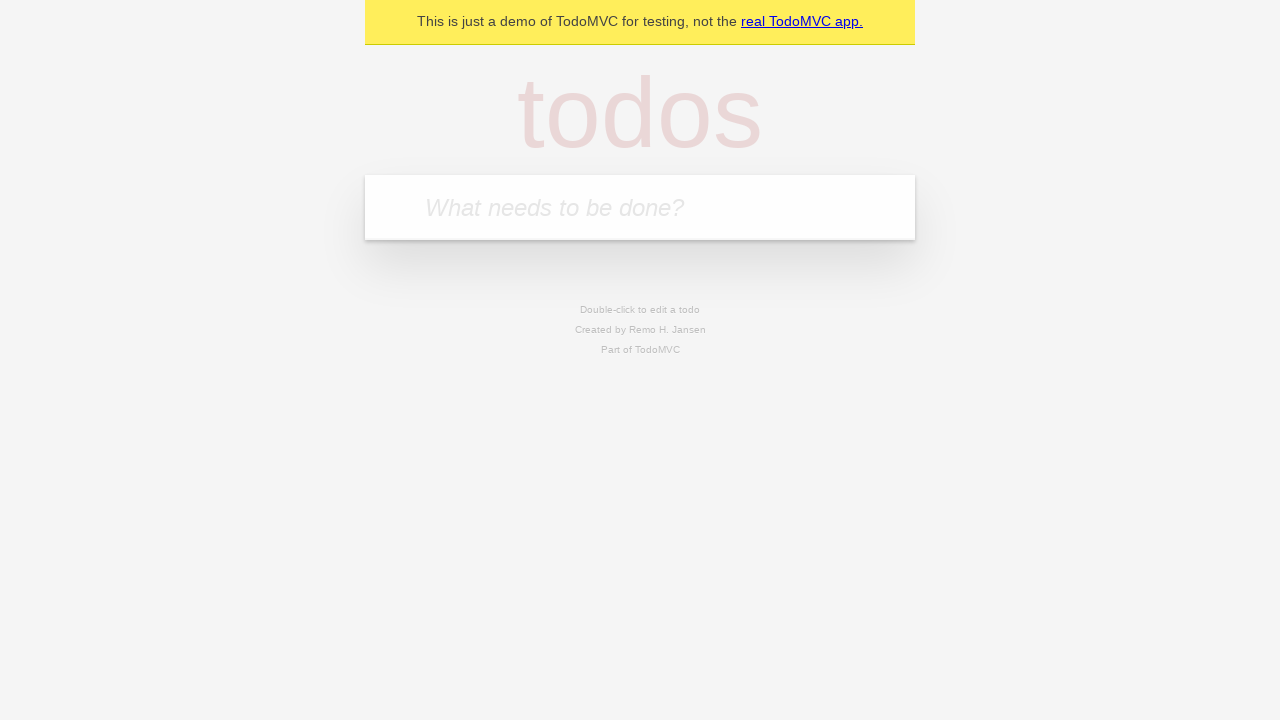

Filled input field with 'buy some cheese' on internal:attr=[placeholder="What needs to be done?"i]
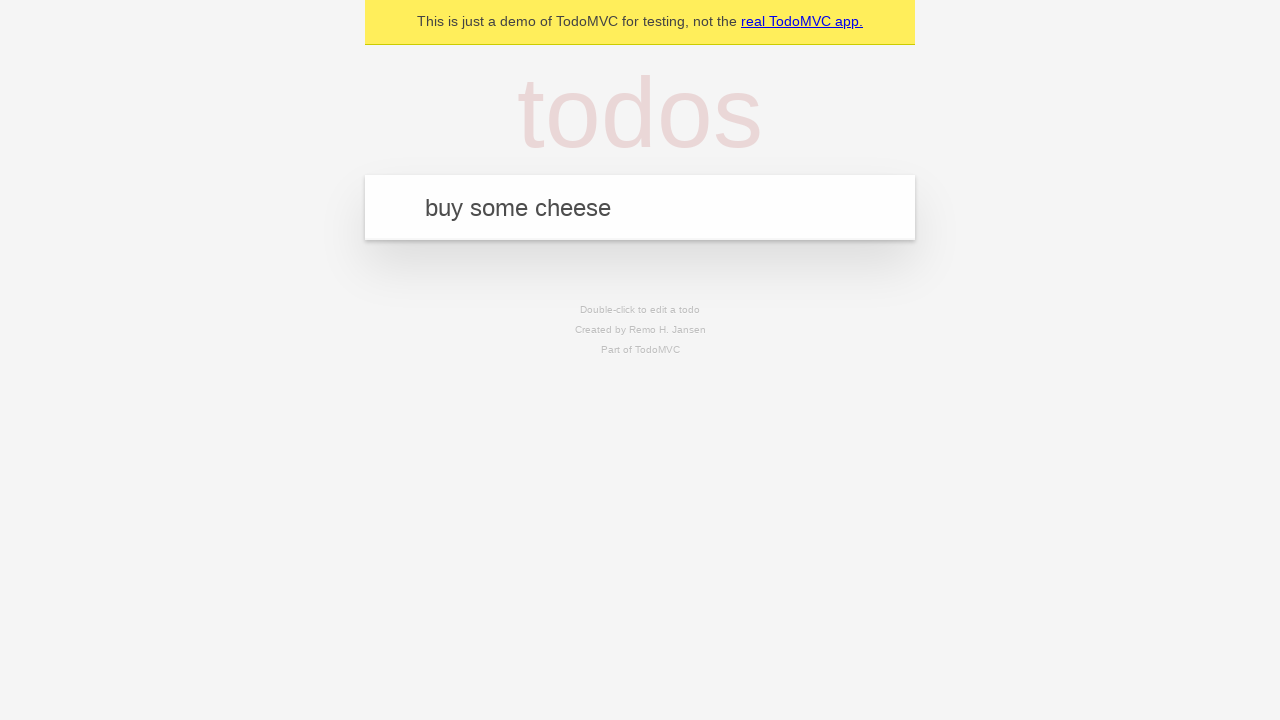

Pressed Enter to add first todo item on internal:attr=[placeholder="What needs to be done?"i]
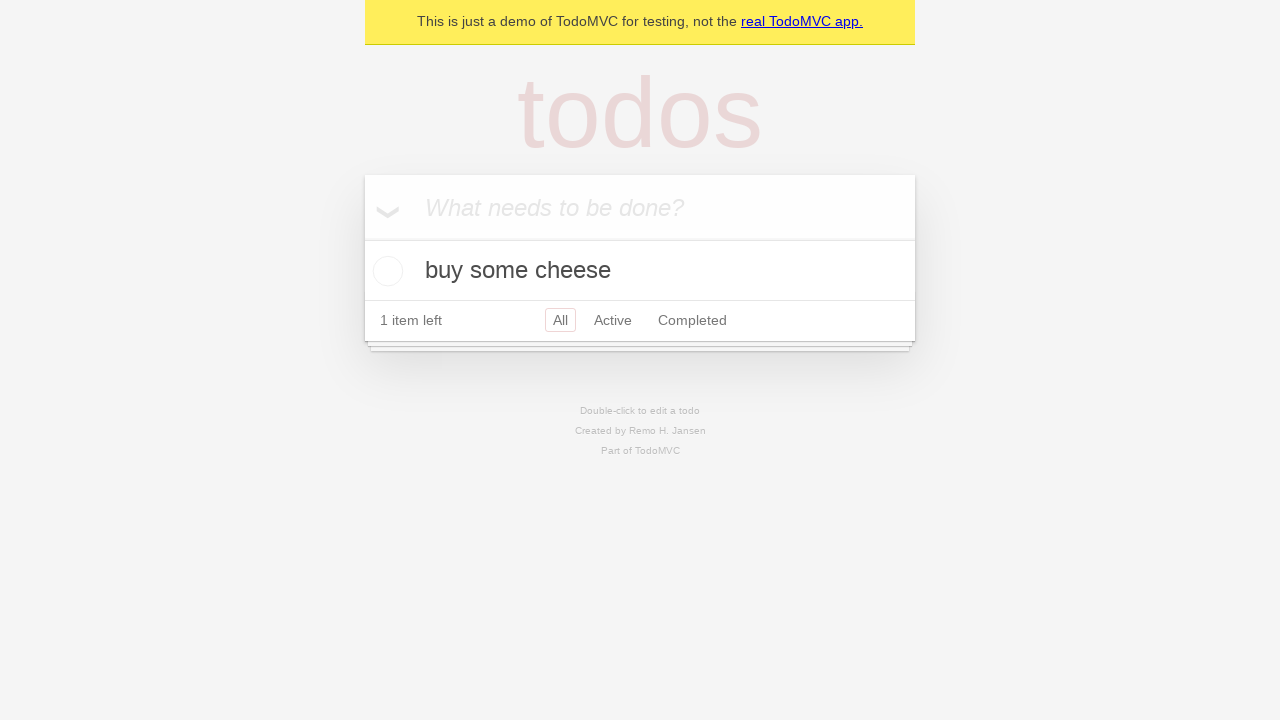

Filled input field with 'feed the cat' on internal:attr=[placeholder="What needs to be done?"i]
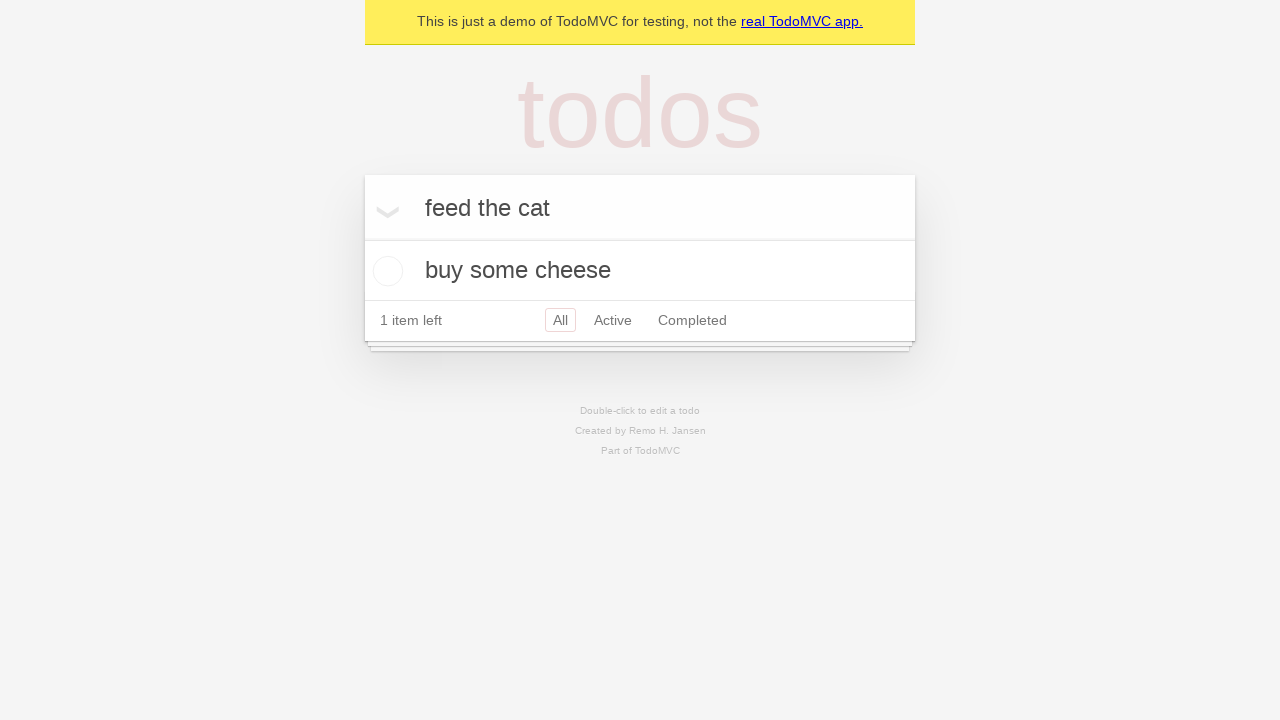

Pressed Enter to add second todo item on internal:attr=[placeholder="What needs to be done?"i]
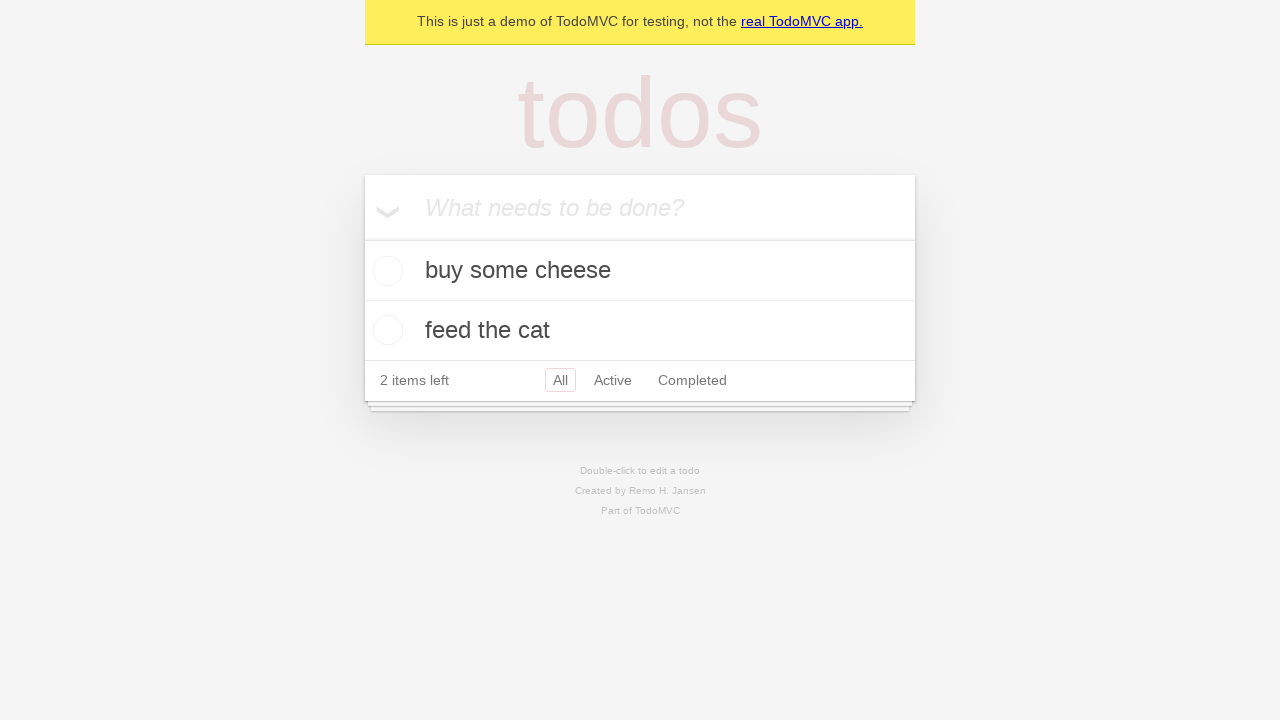

Filled input field with 'book a doctors appointment' on internal:attr=[placeholder="What needs to be done?"i]
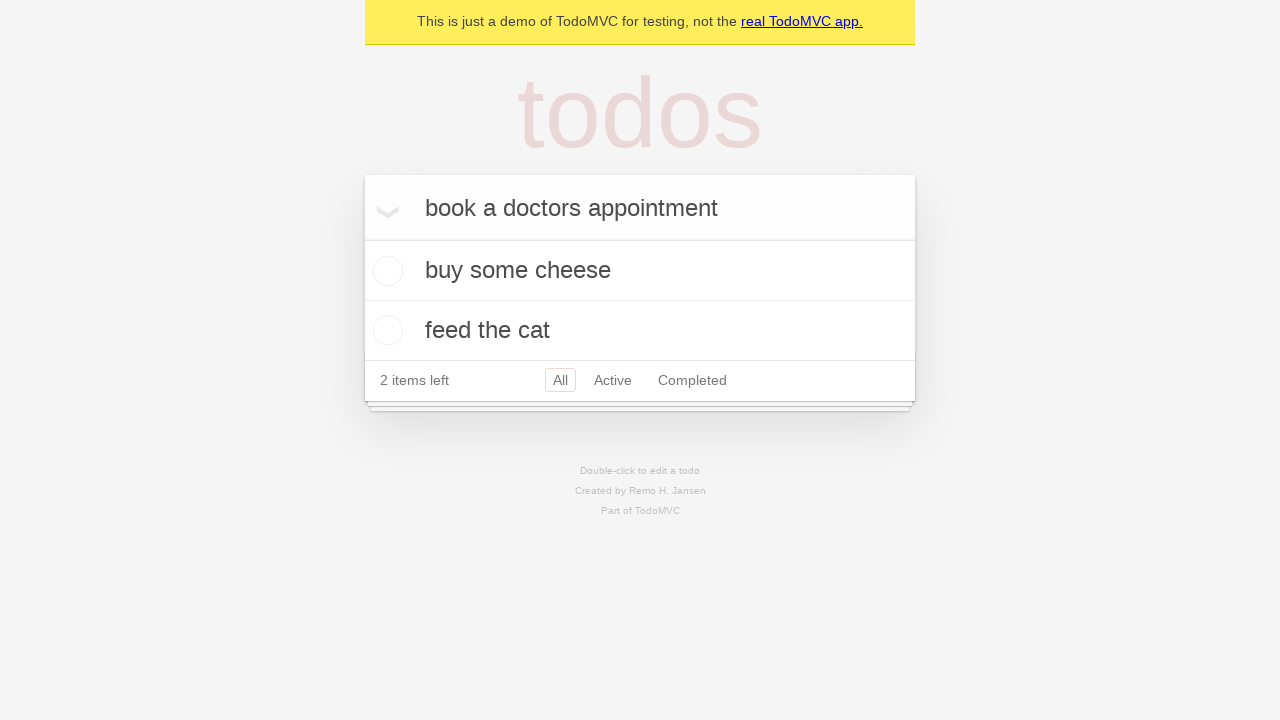

Pressed Enter to add third todo item on internal:attr=[placeholder="What needs to be done?"i]
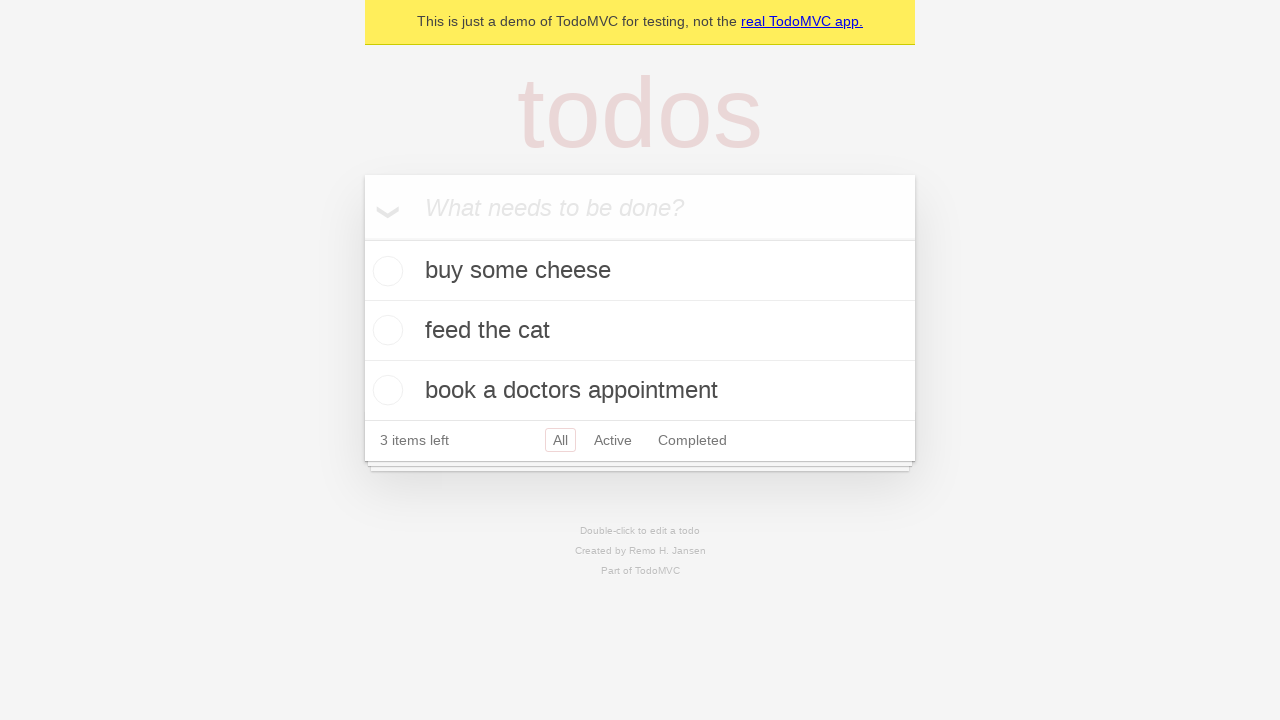

Double-clicked second todo item to enter edit mode at (640, 331) on internal:testid=[data-testid="todo-item"s] >> nth=1
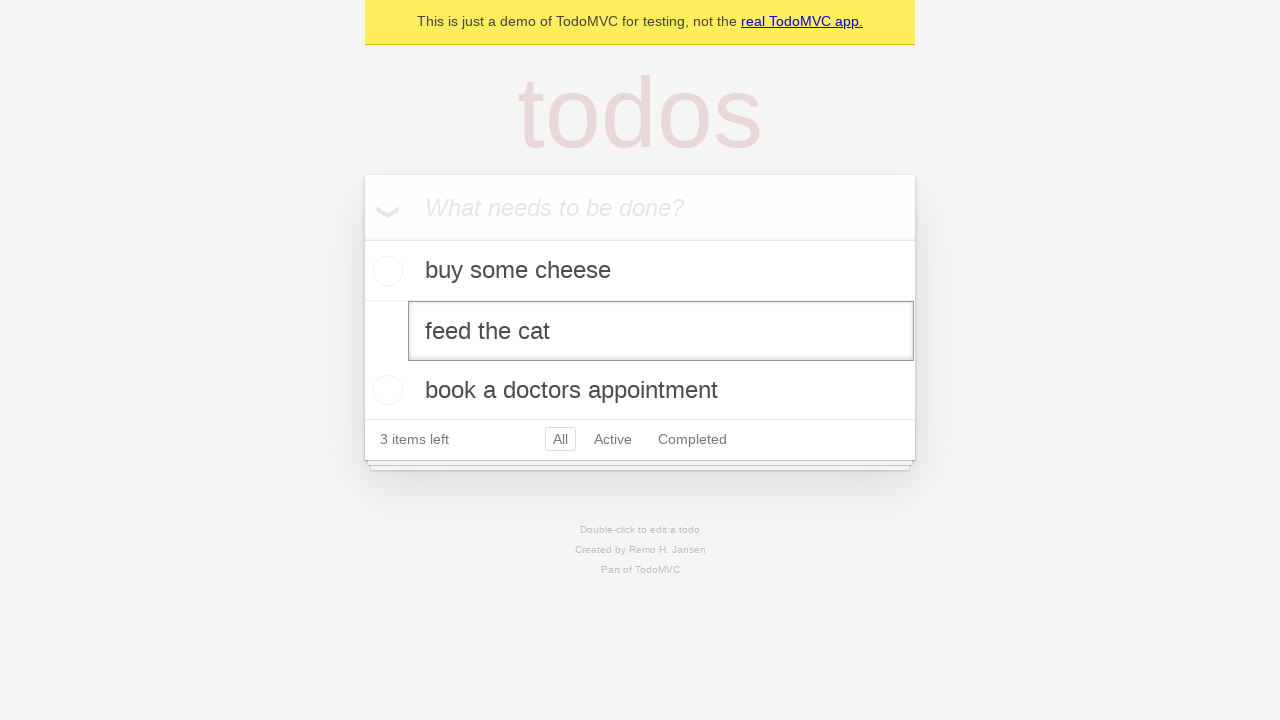

Filled edit textbox with new value 'buy some sausages' on internal:testid=[data-testid="todo-item"s] >> nth=1 >> internal:role=textbox[nam
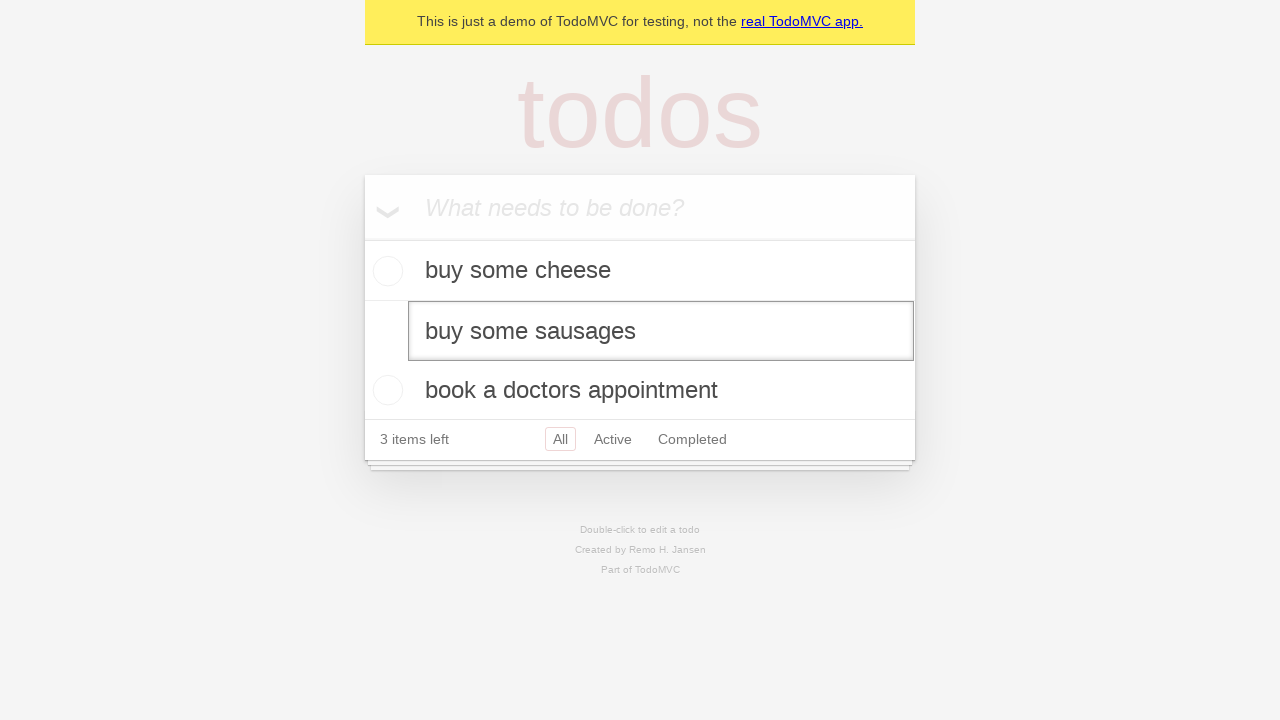

Pressed Enter to save edited todo item on internal:testid=[data-testid="todo-item"s] >> nth=1 >> internal:role=textbox[nam
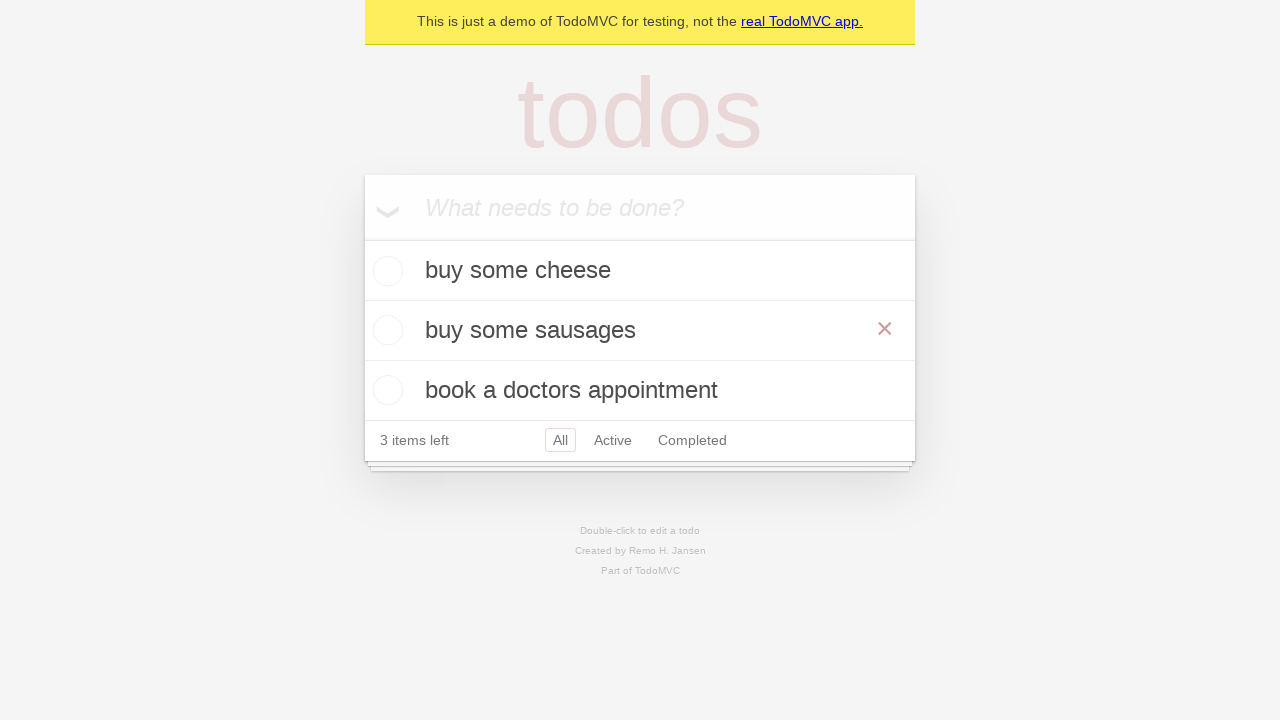

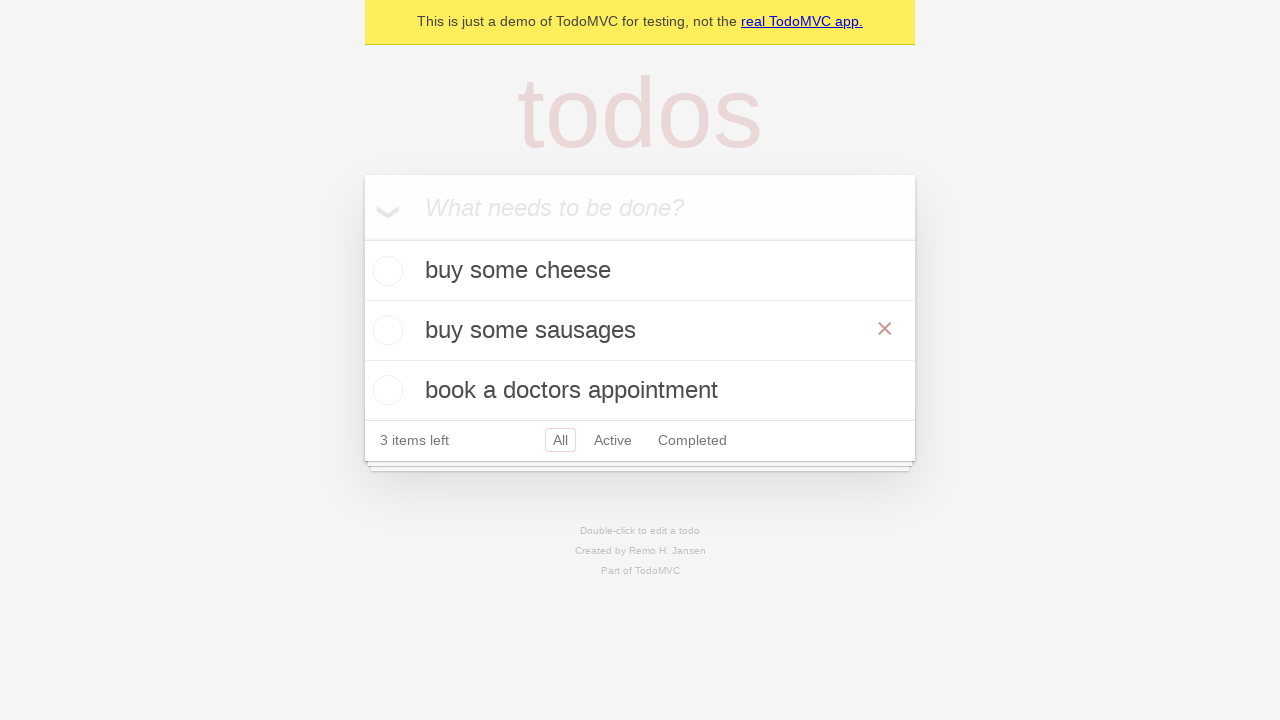